Tests a Sauce Labs guinea pig test page by verifying the page title contains expected text, clicking a submit button, and verifying the URL still contains 'guinea'

Starting URL: http://saucelabs.com/test/guinea-pig

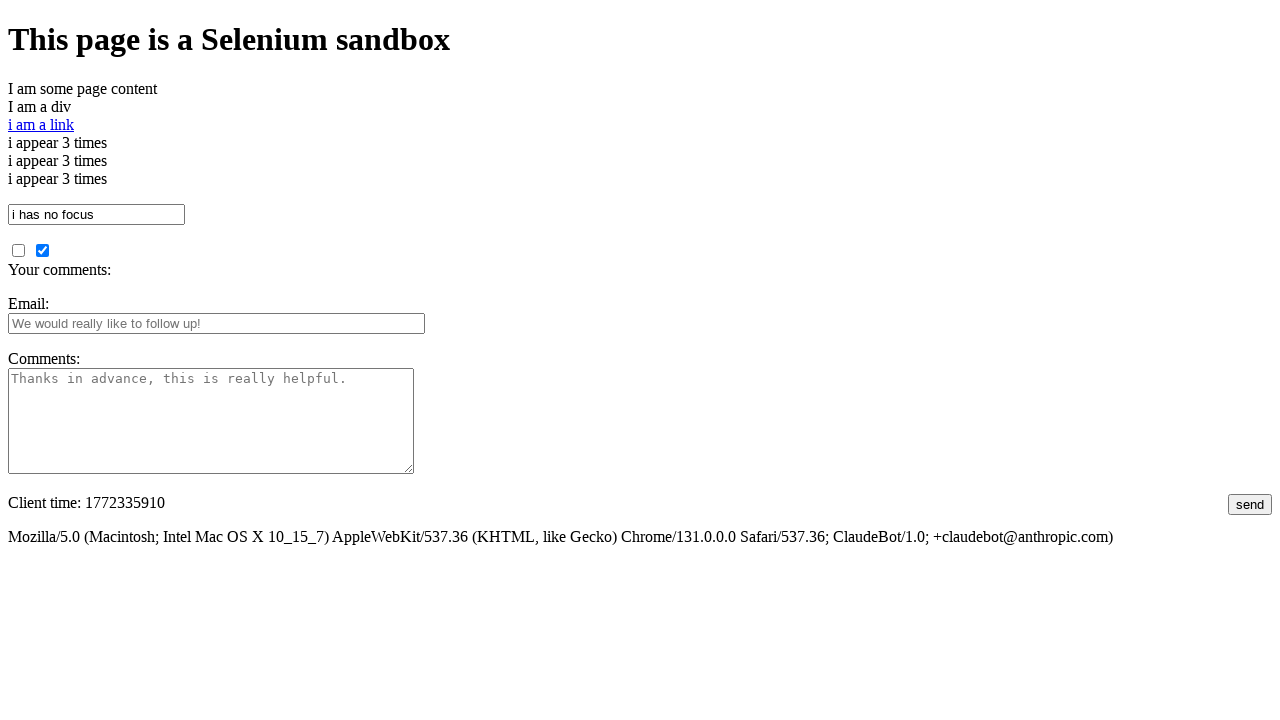

Retrieved page title
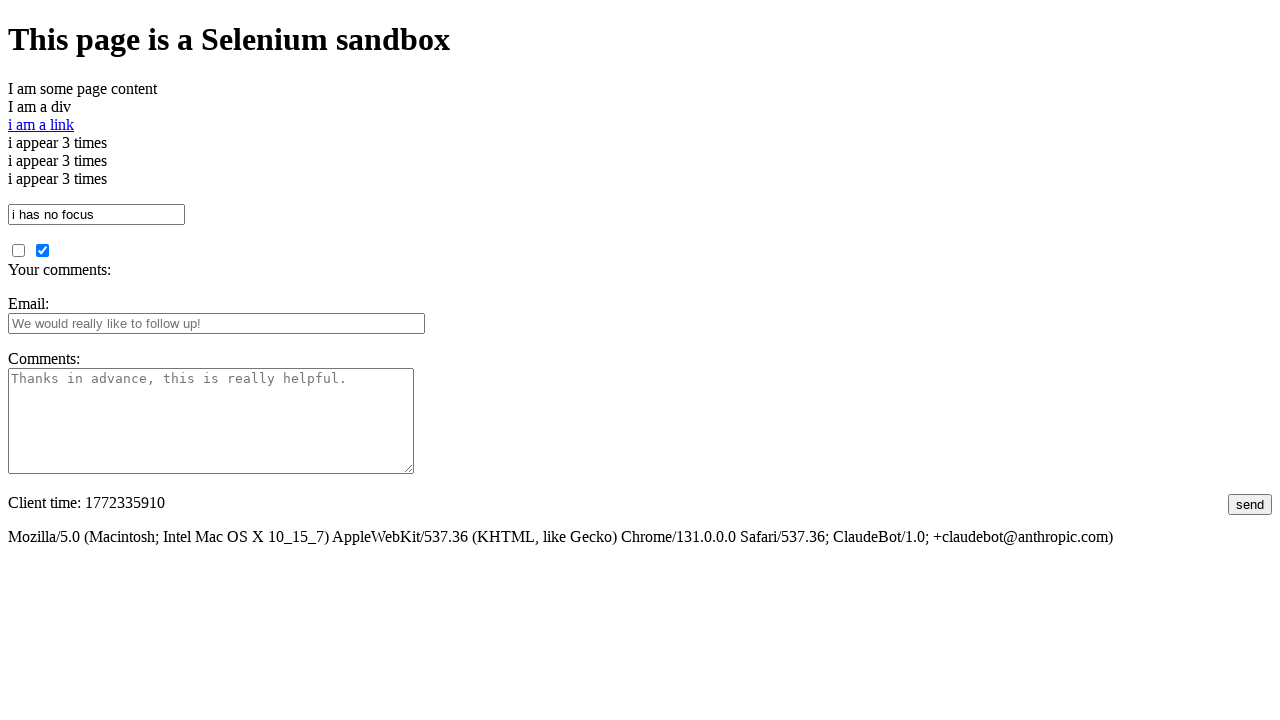

Verified page title contains expected text
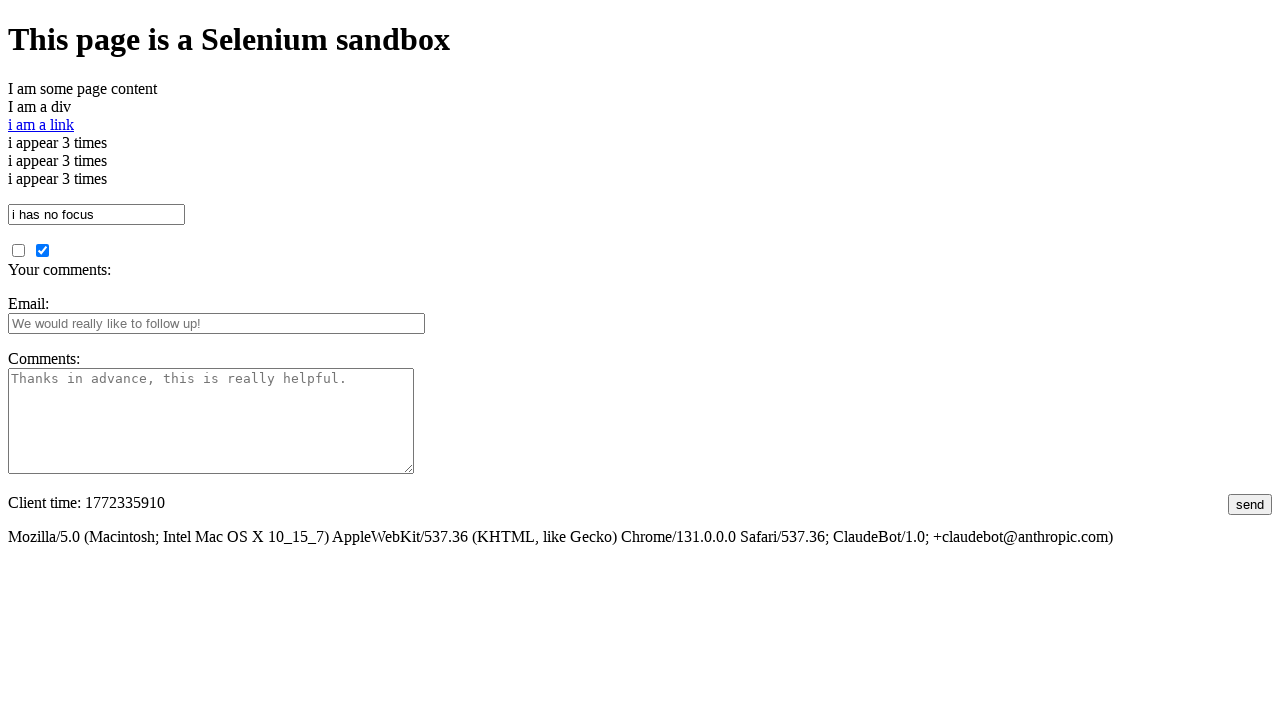

Clicked submit button at (1250, 504) on #submit
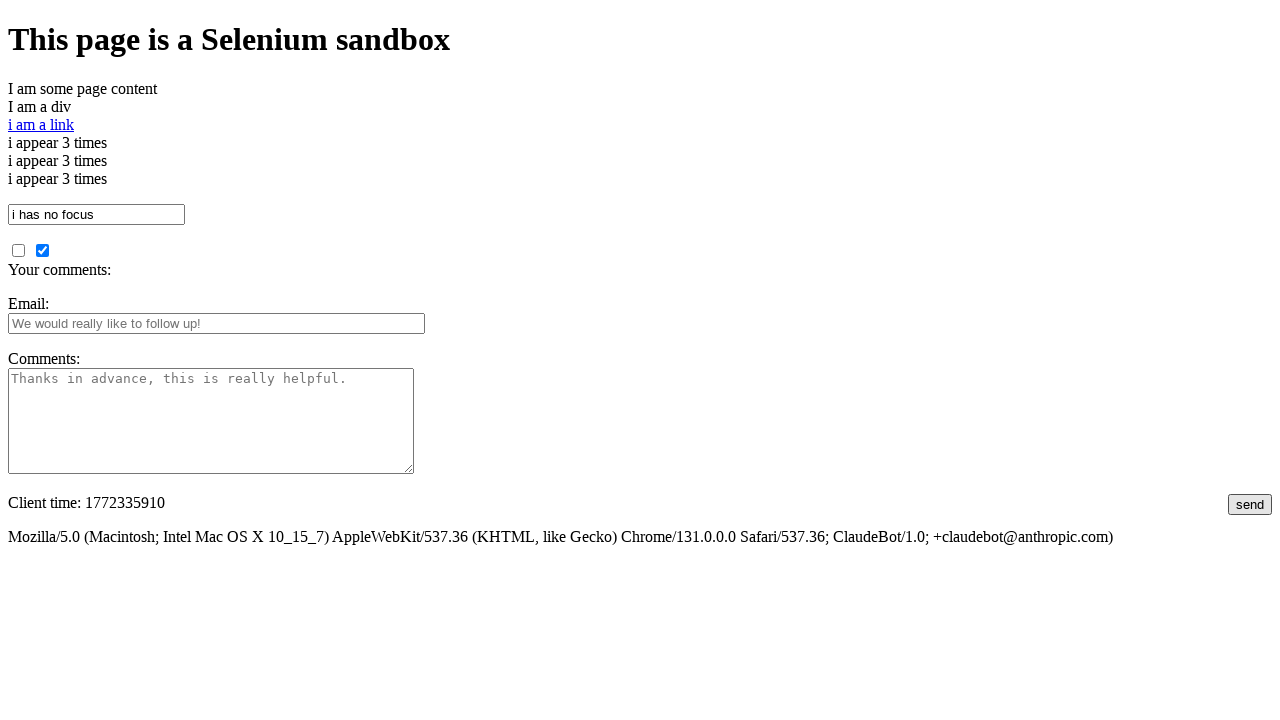

Waited for page load to complete
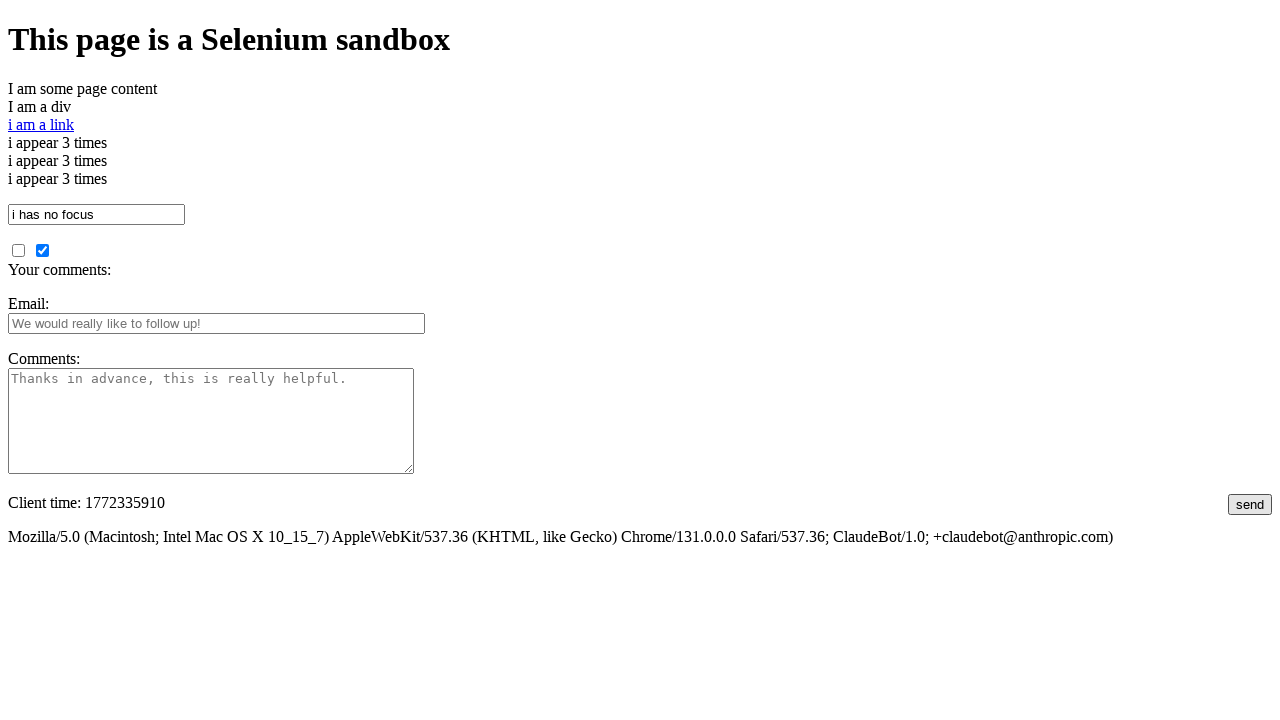

Retrieved current URL after submit button click
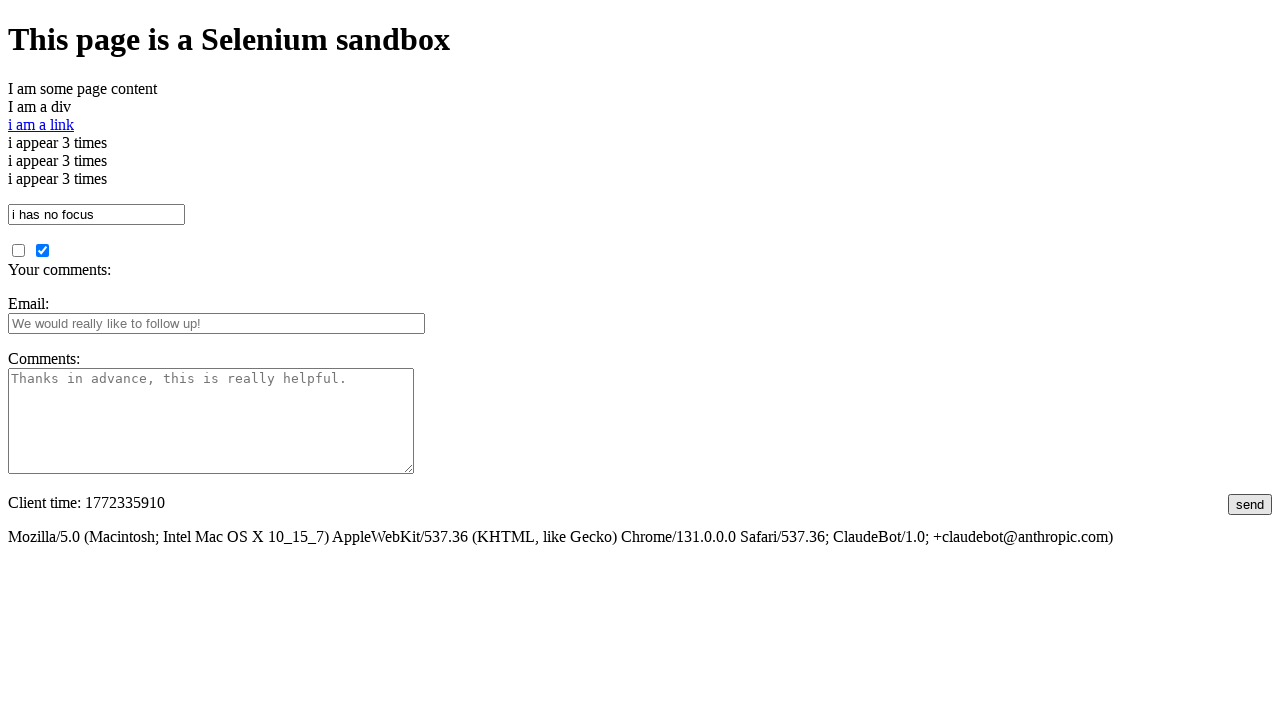

Verified URL contains 'guinea'
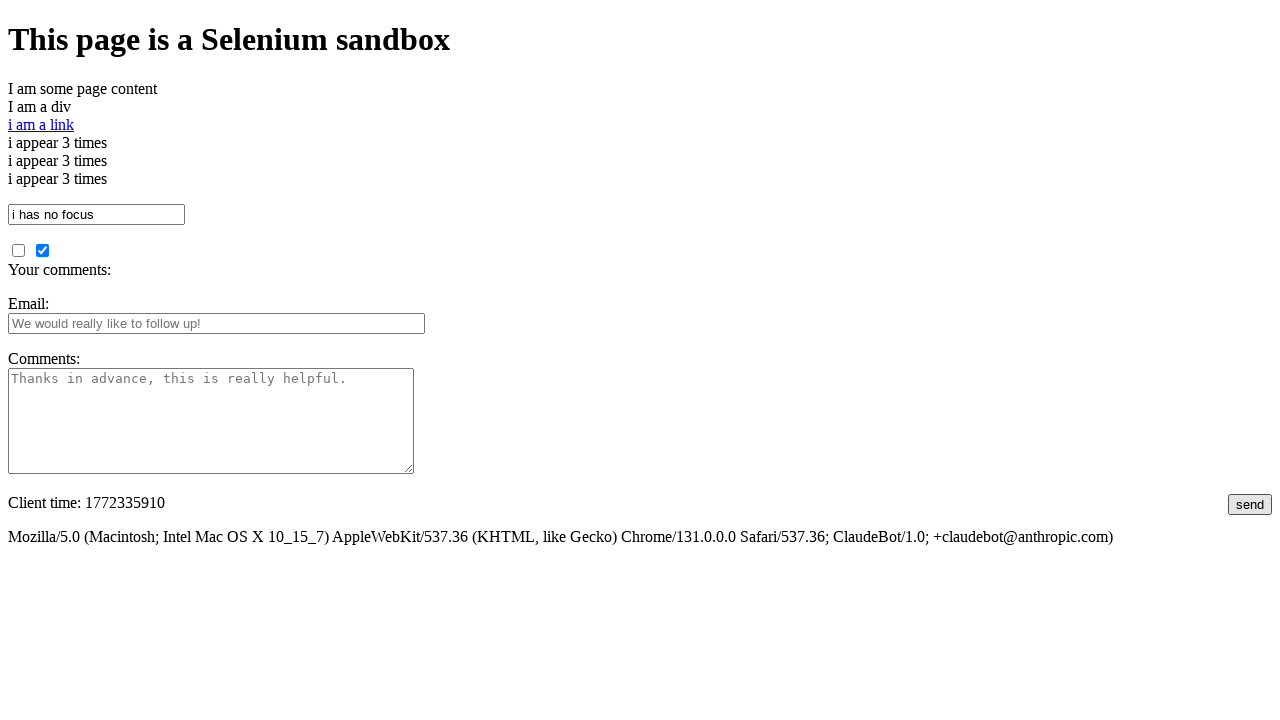

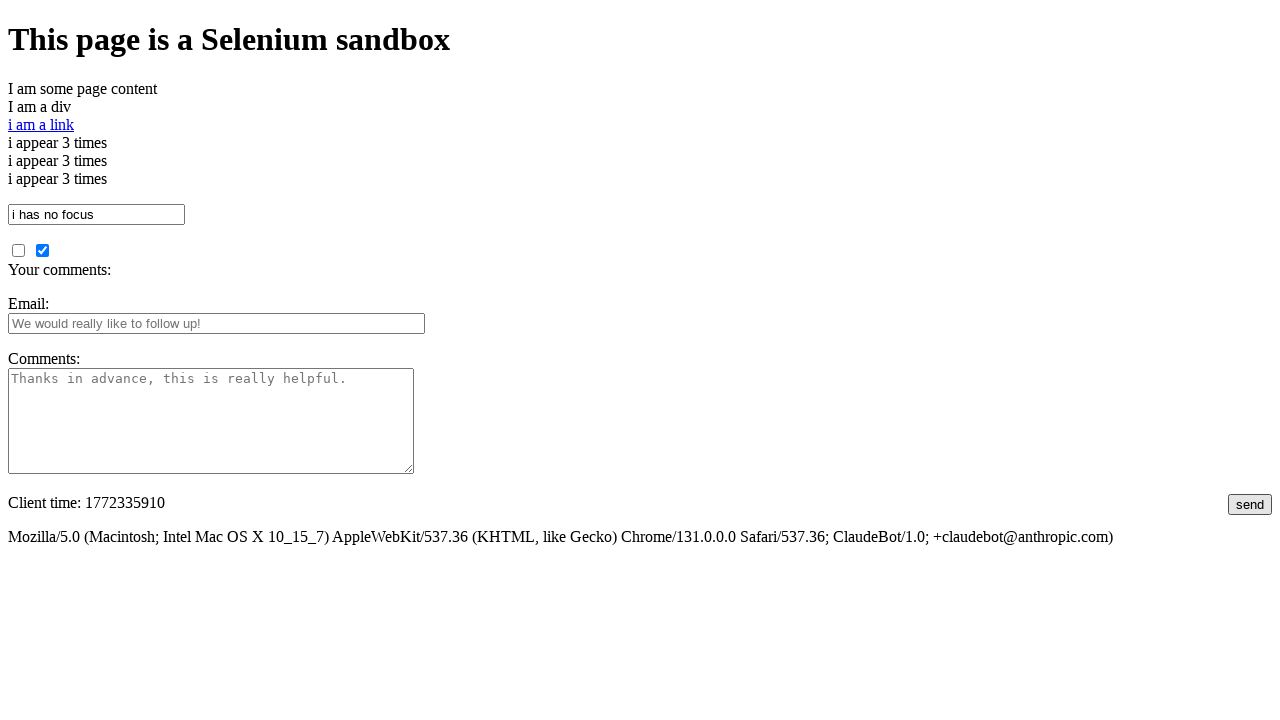